Simple test that navigates to the WebdriverIO homepage and verifies the page loads by checking the title

Starting URL: https://webdriver.io

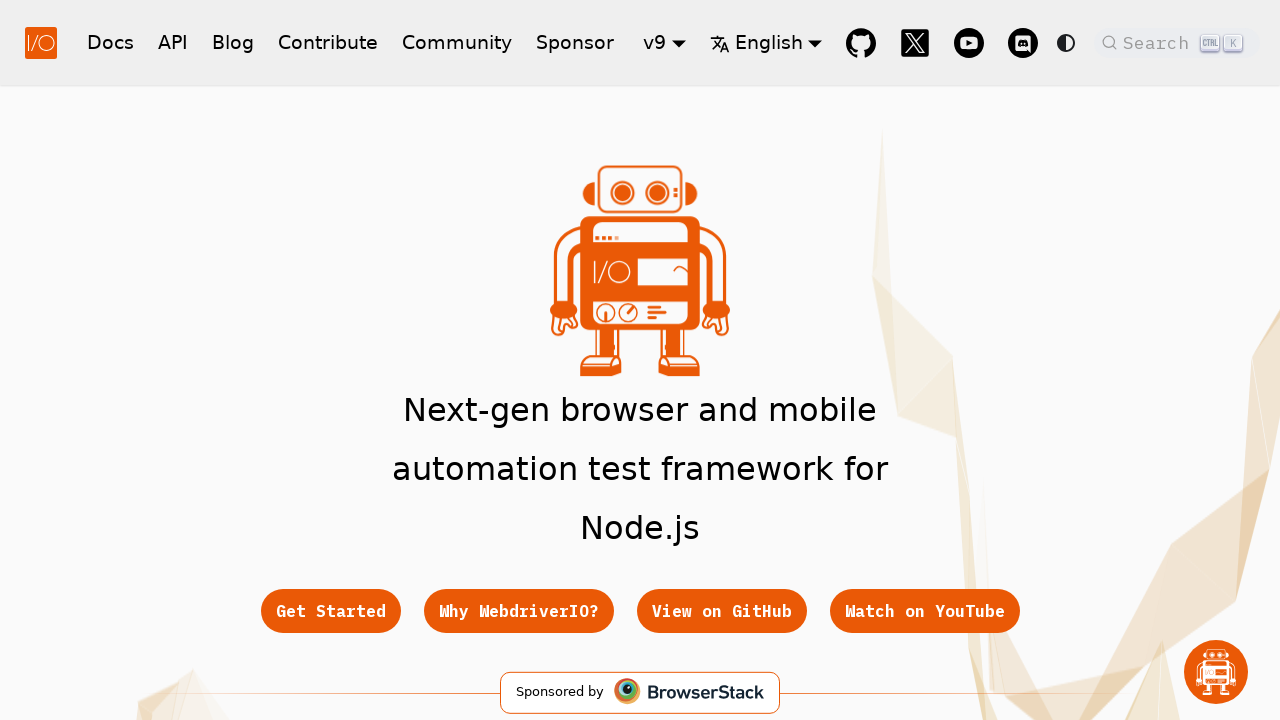

Waited for page to reach domcontentloaded state
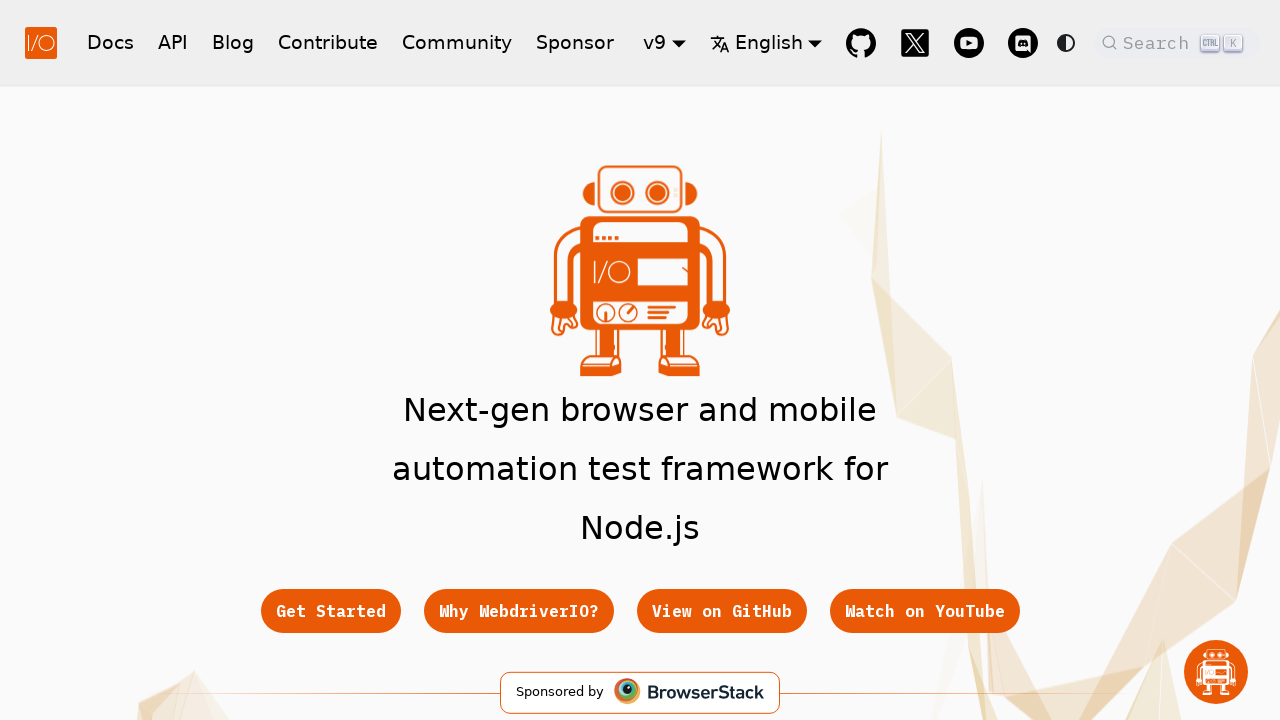

Retrieved page title
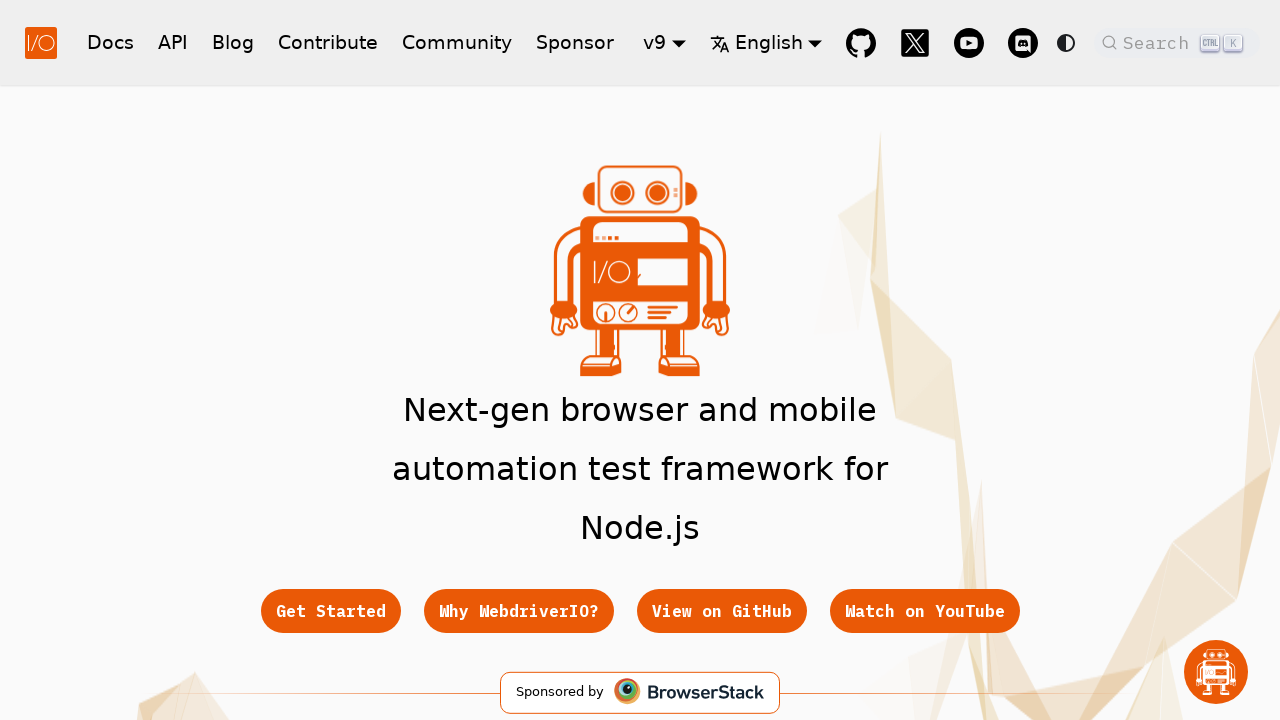

Verified page title is not empty
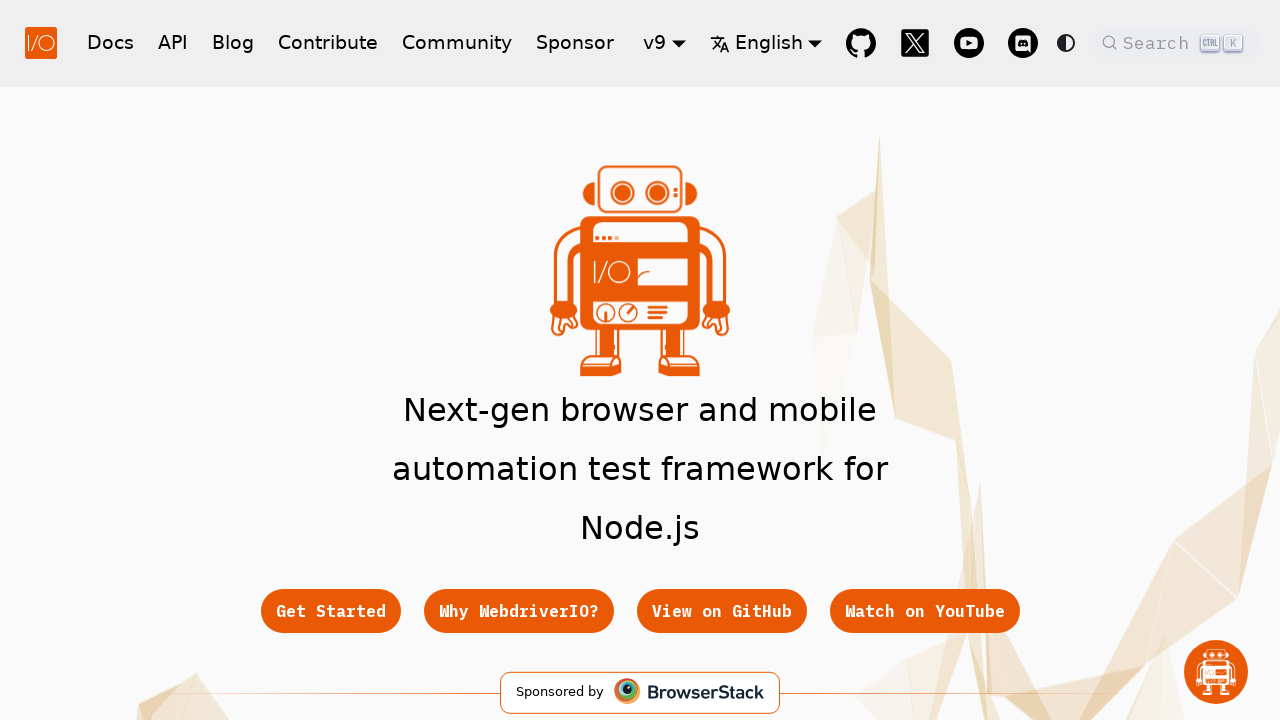

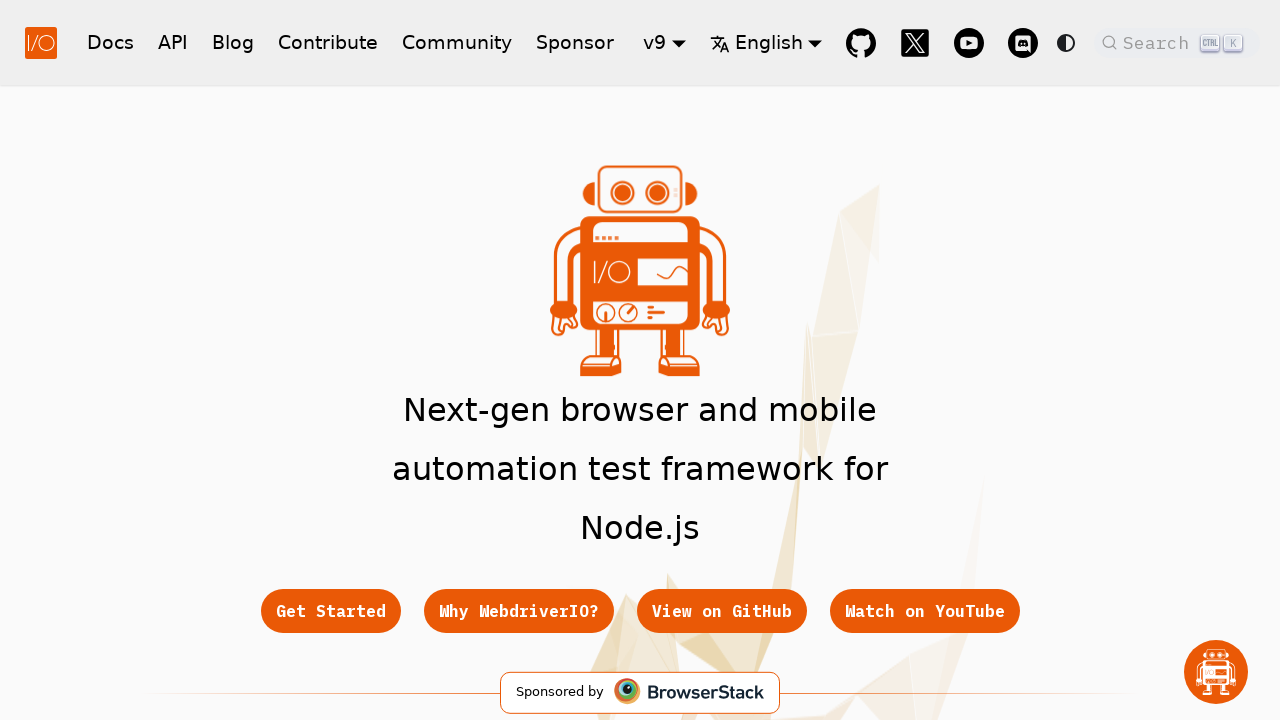